Opens a page with JavaScript-delayed quotes and extracts the first visible quote

Starting URL: https://quotes.toscrape.com/js-delayed/

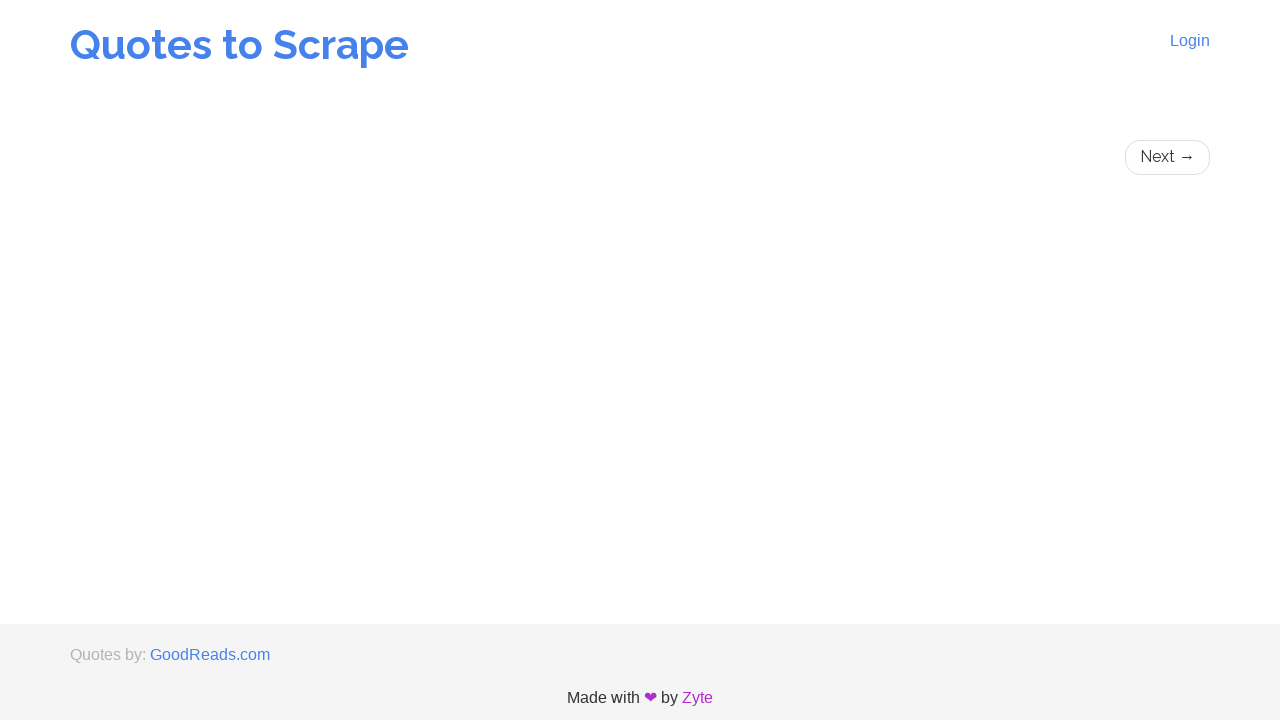

Waited for quotes to load after JavaScript delay
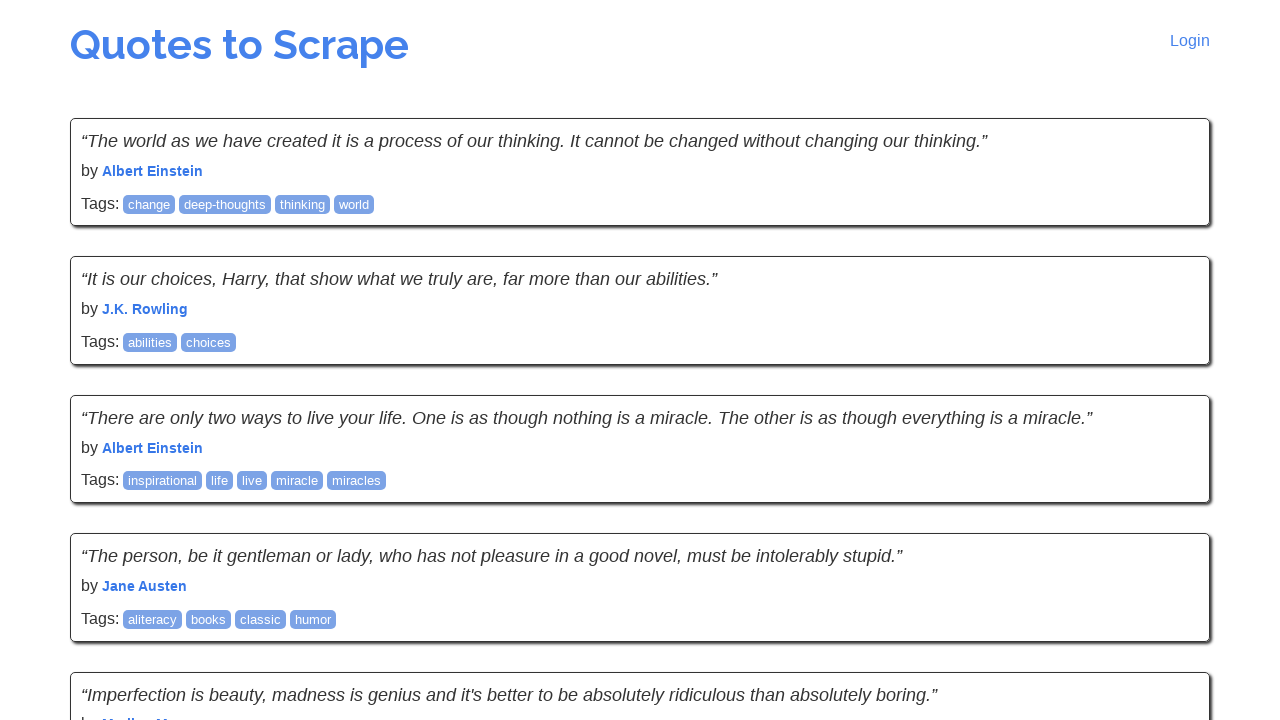

Extracted first visible quote text
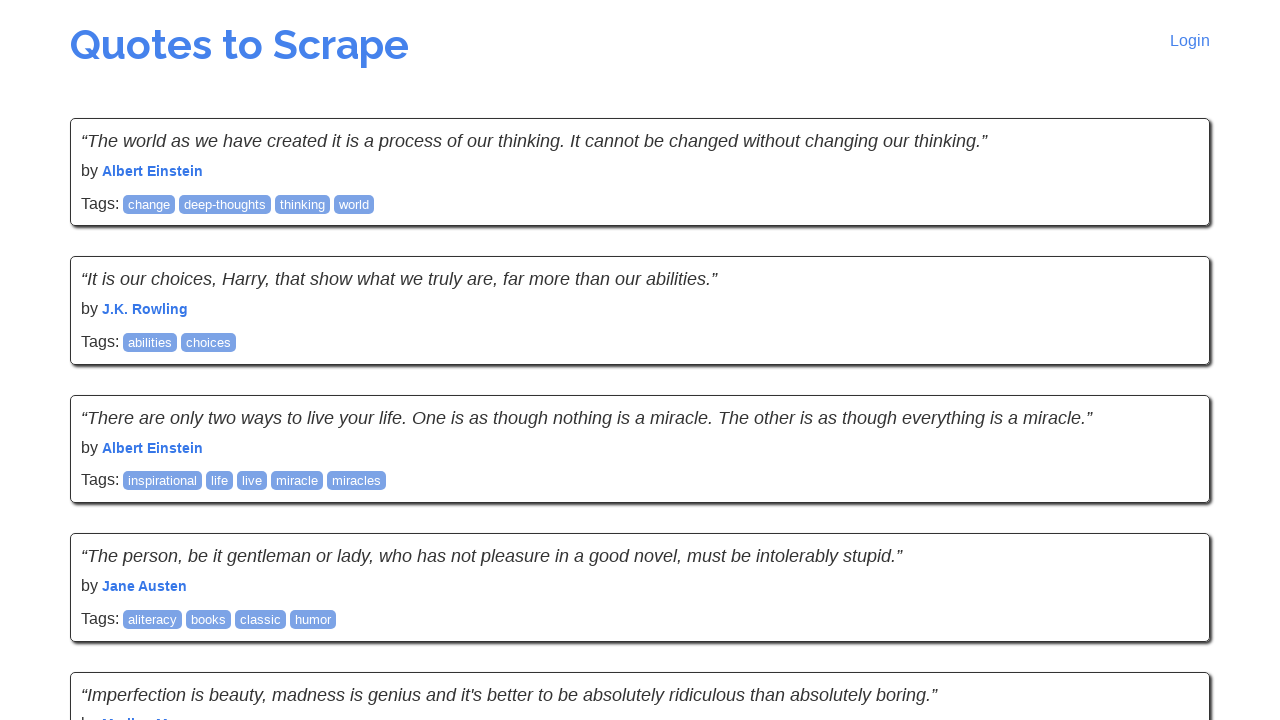

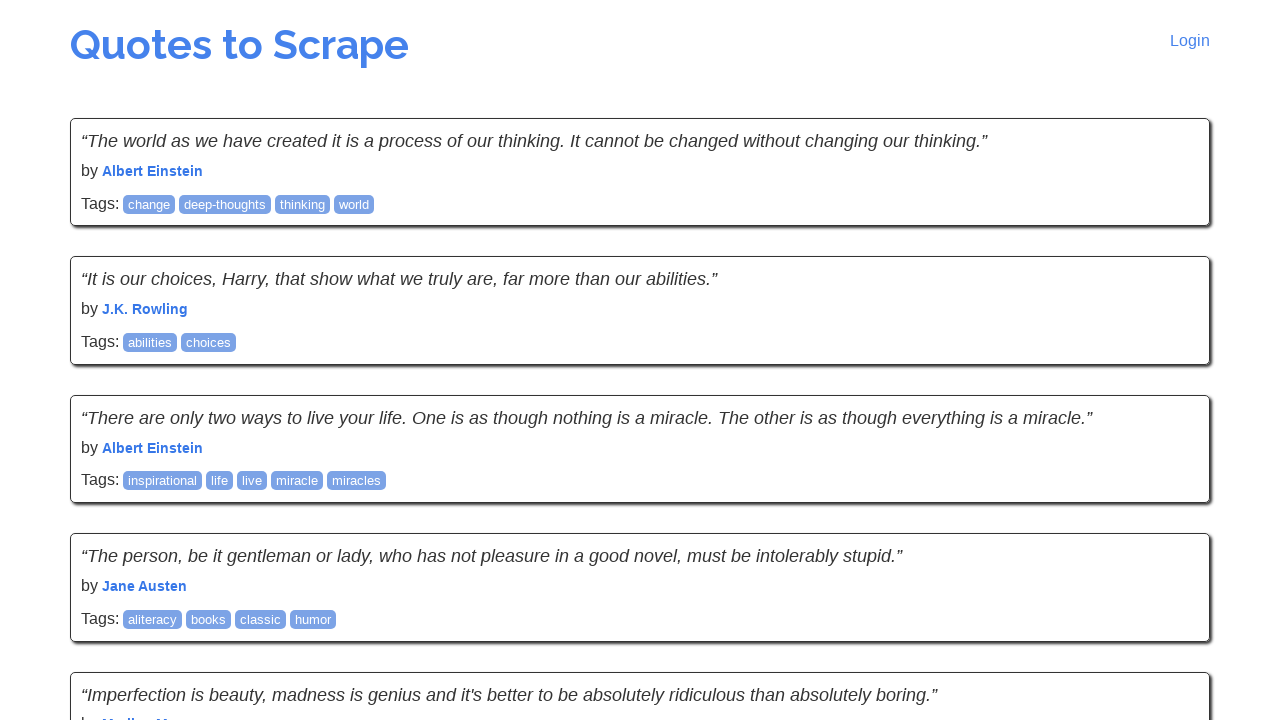